Tests the notification message page by loading it and verifying that a notification message is displayed, with retry logic for handling intermittent "Action unsuccessful" messages.

Starting URL: http://the-internet.herokuapp.com/notification_message

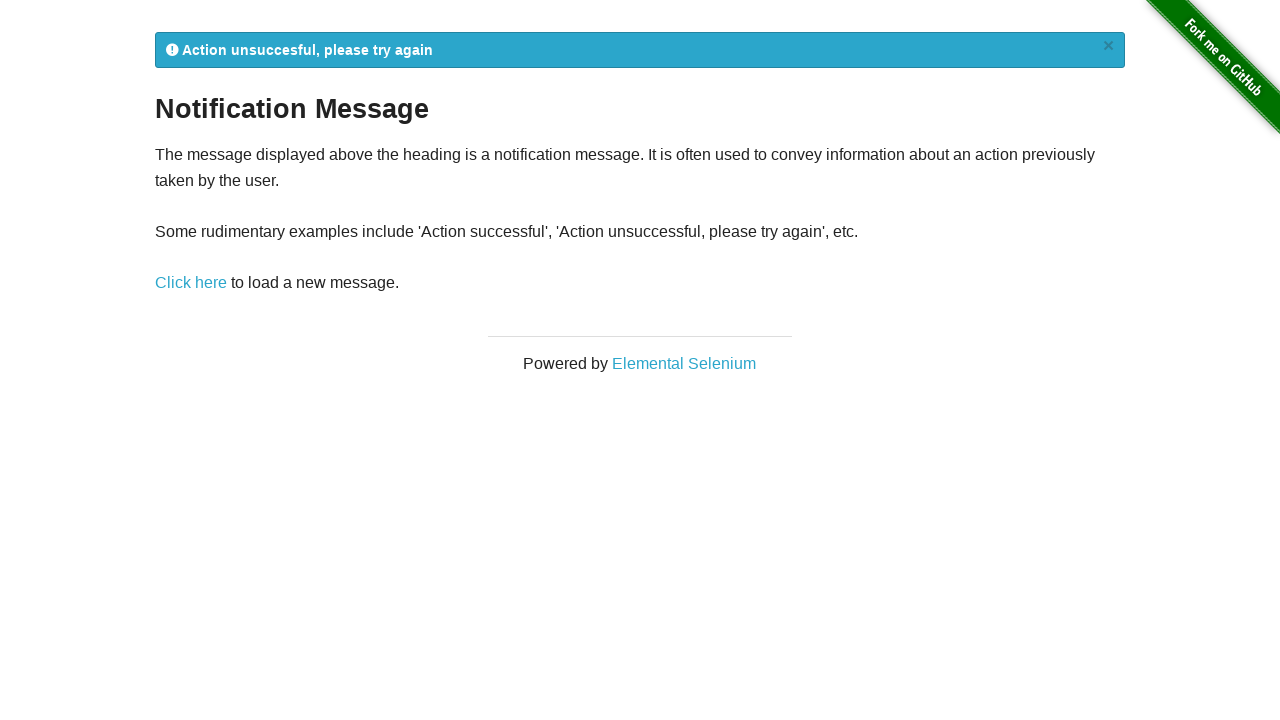

Waited for notification message element to appear
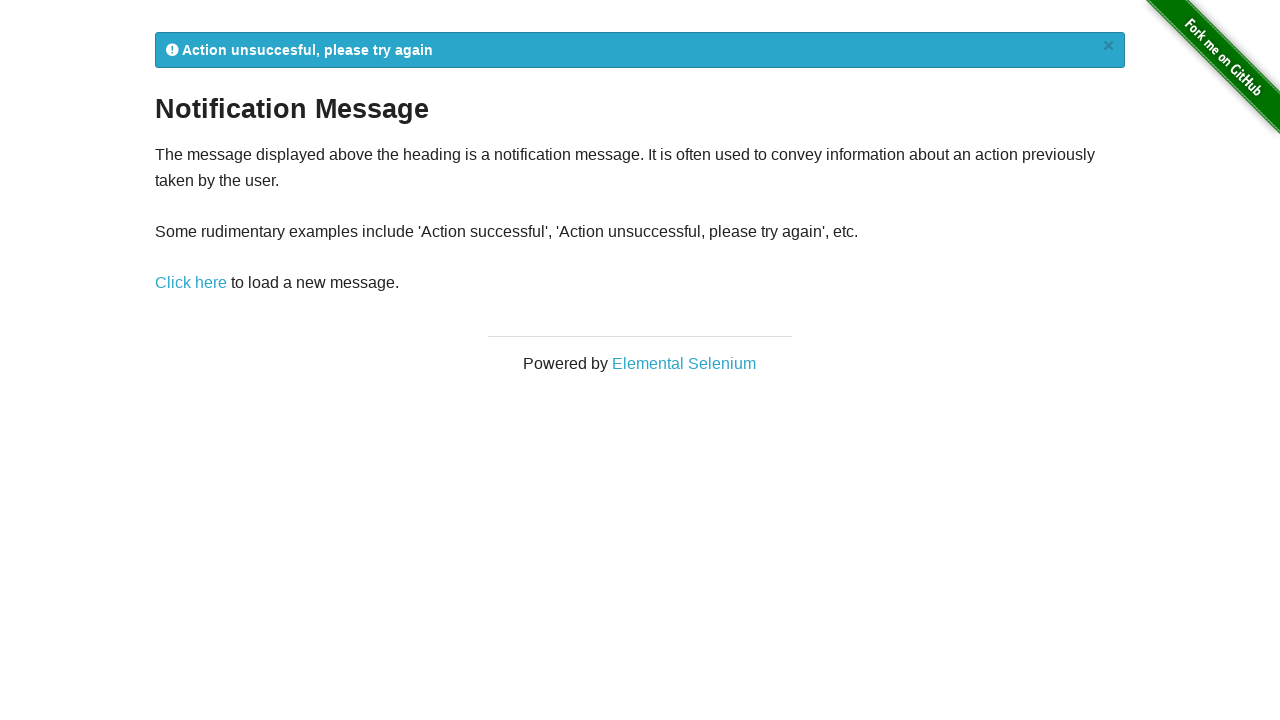

Retrieved notification message text content
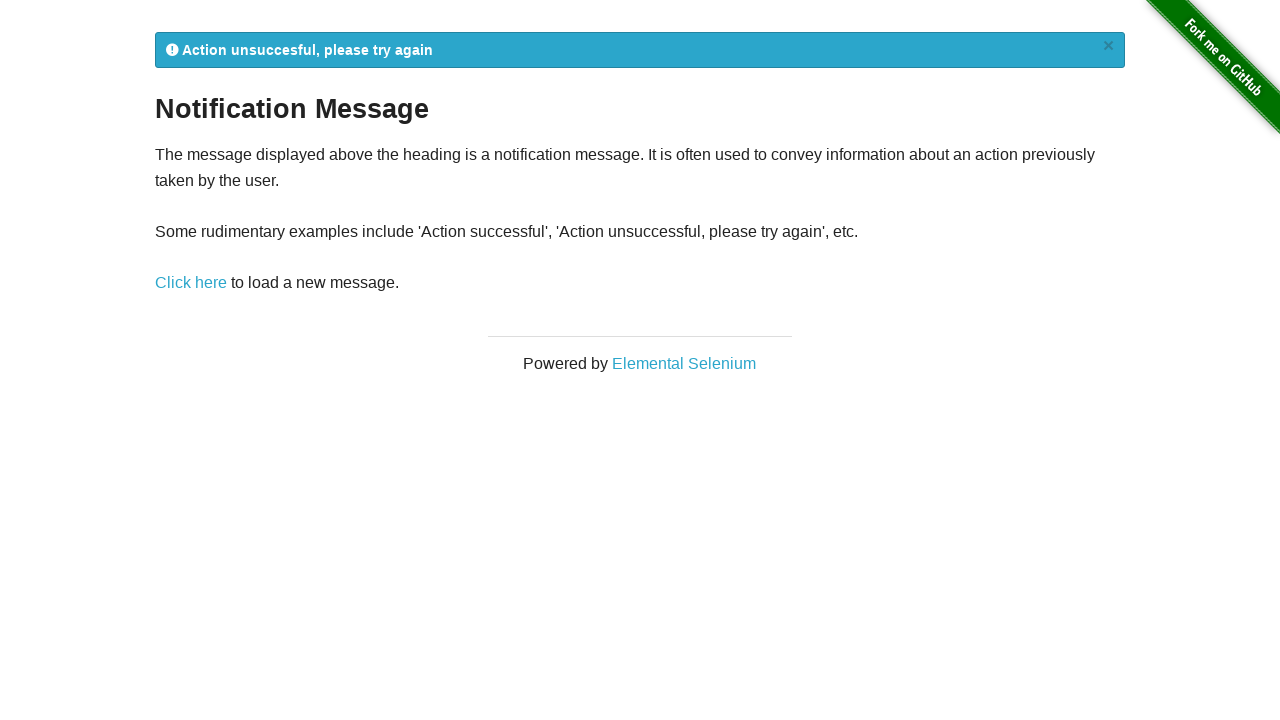

Reloaded notification message page (retry attempt 1)
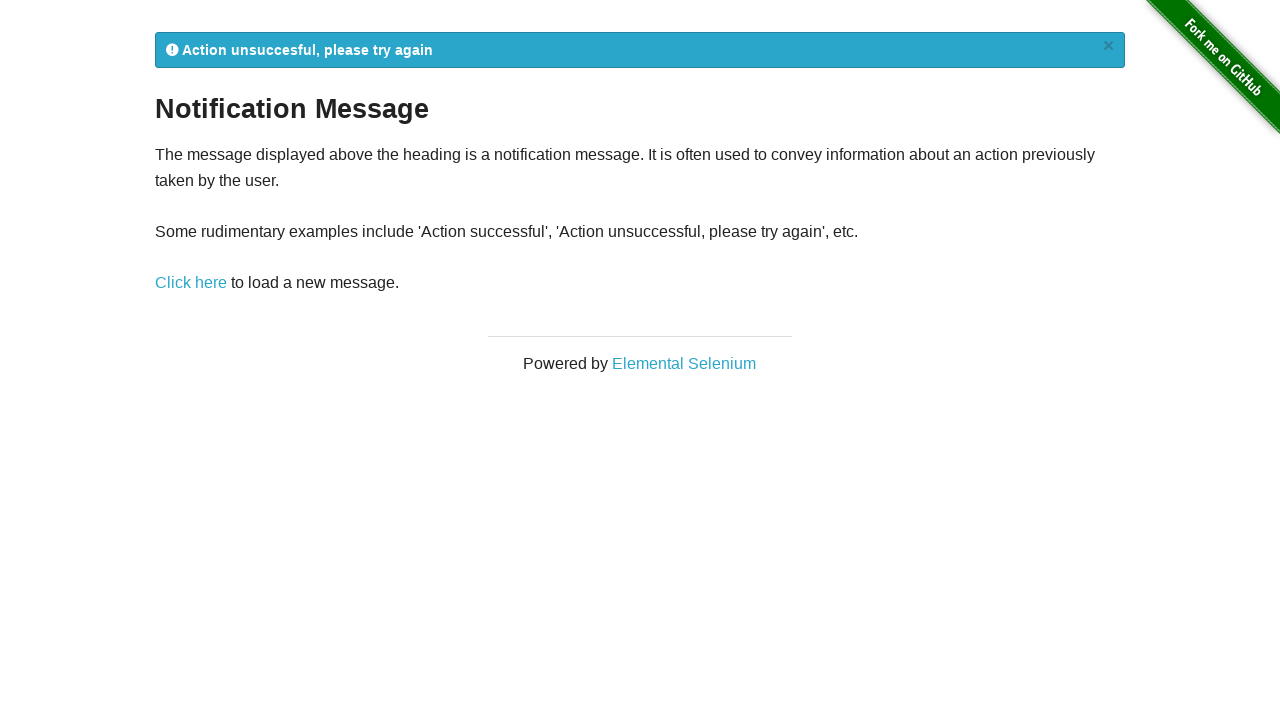

Waited for notification message element to appear after reload
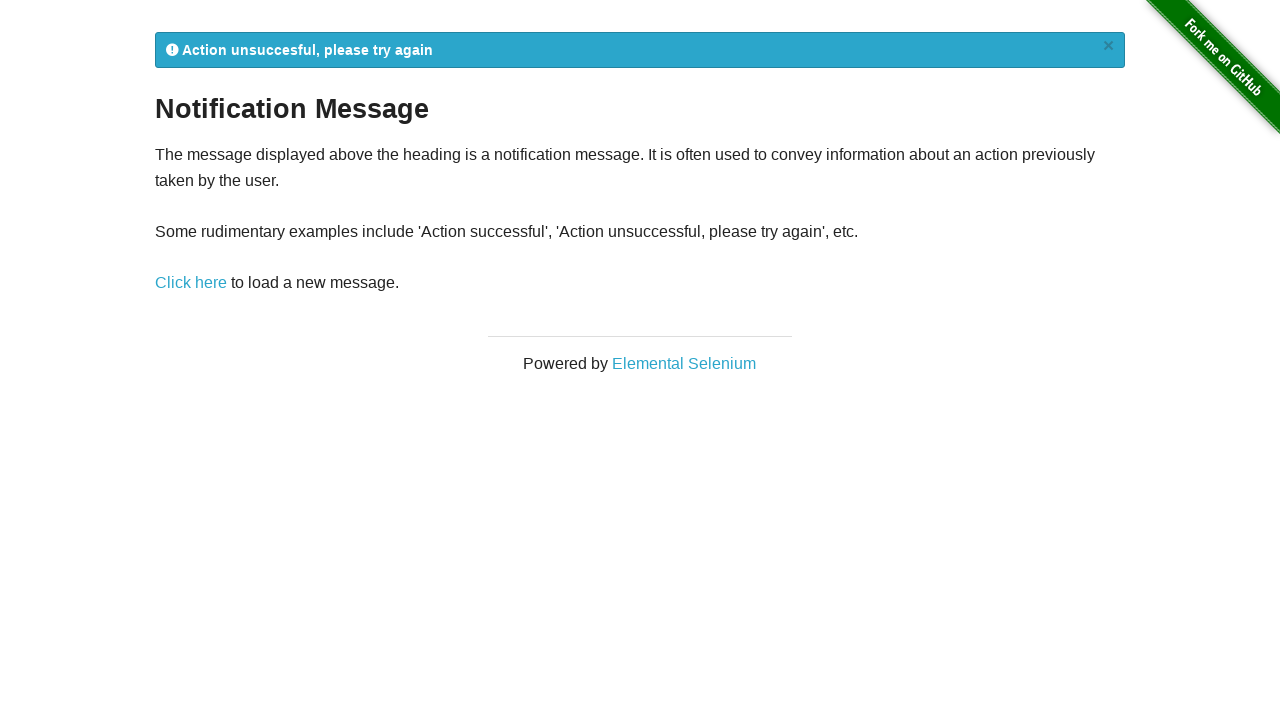

Retrieved updated notification message text content
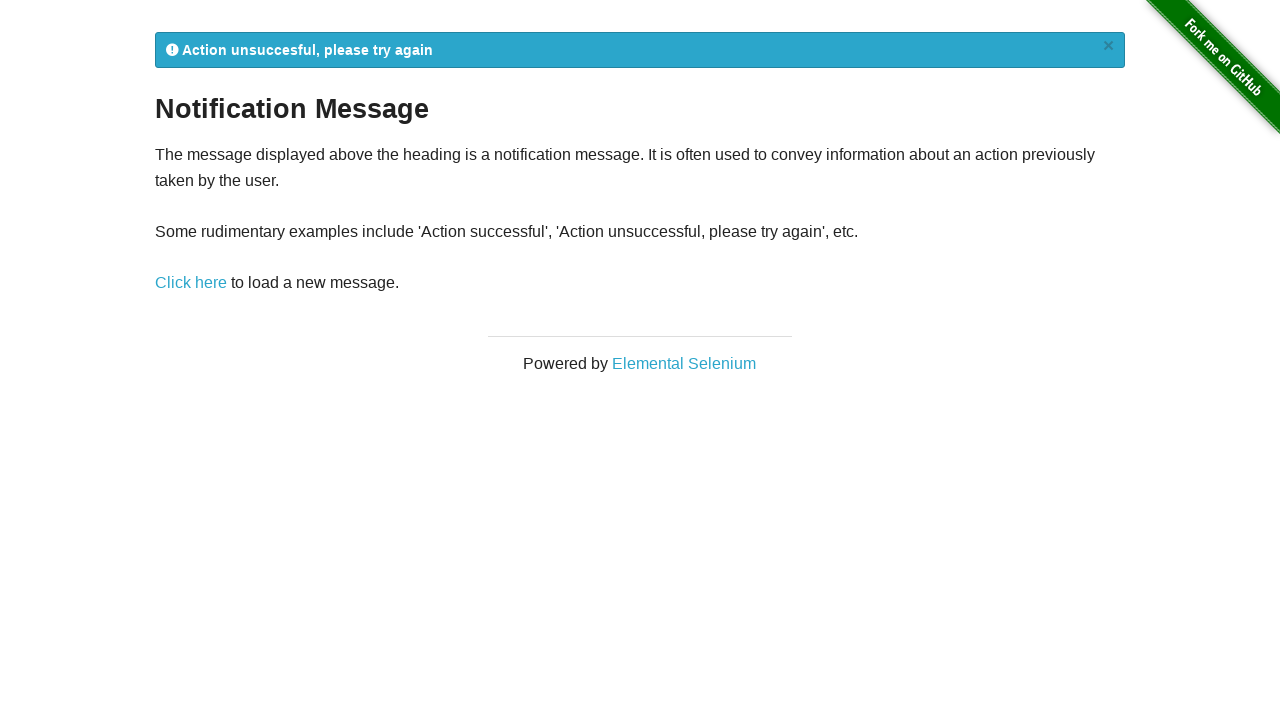

Reloaded notification message page (retry attempt 2)
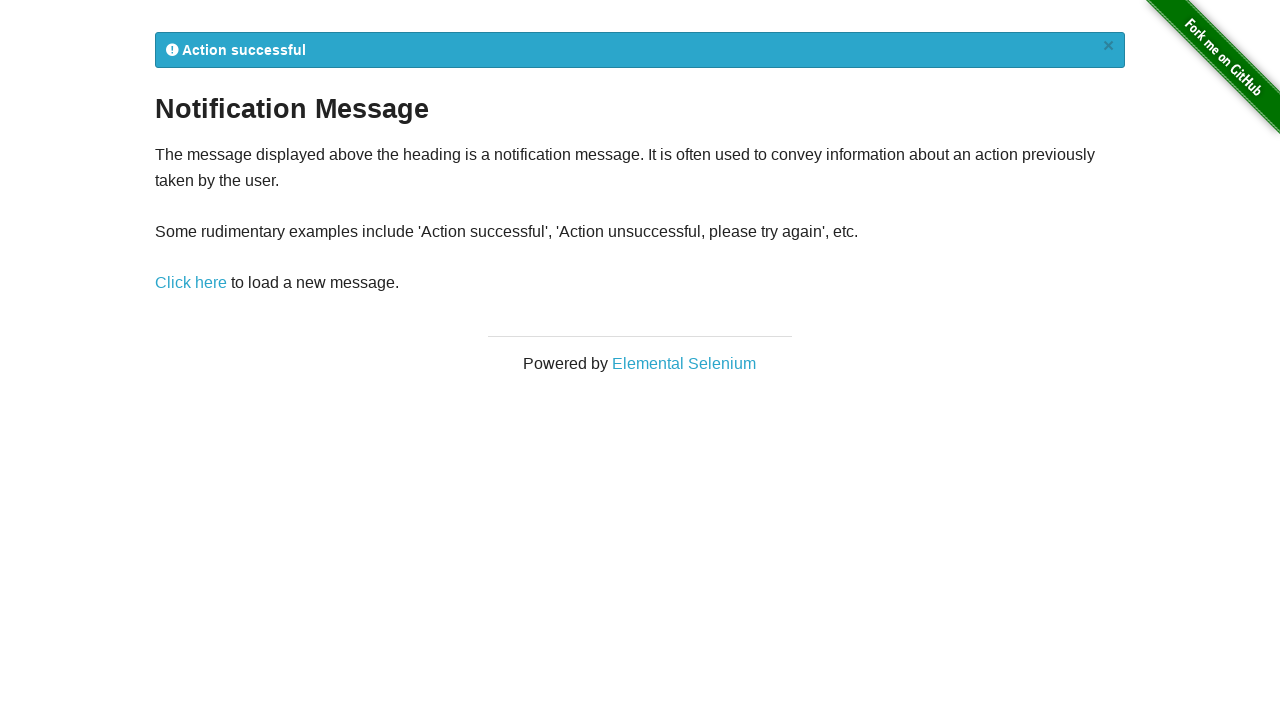

Waited for notification message element to appear after reload
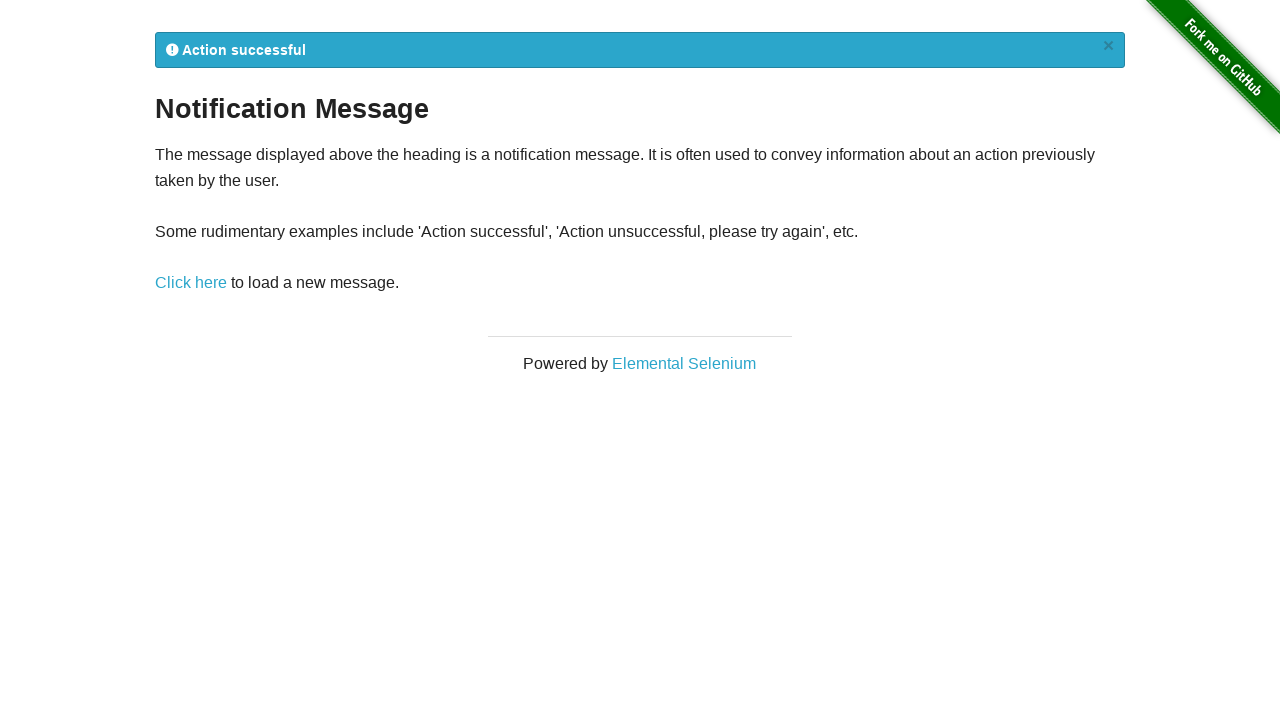

Retrieved updated notification message text content
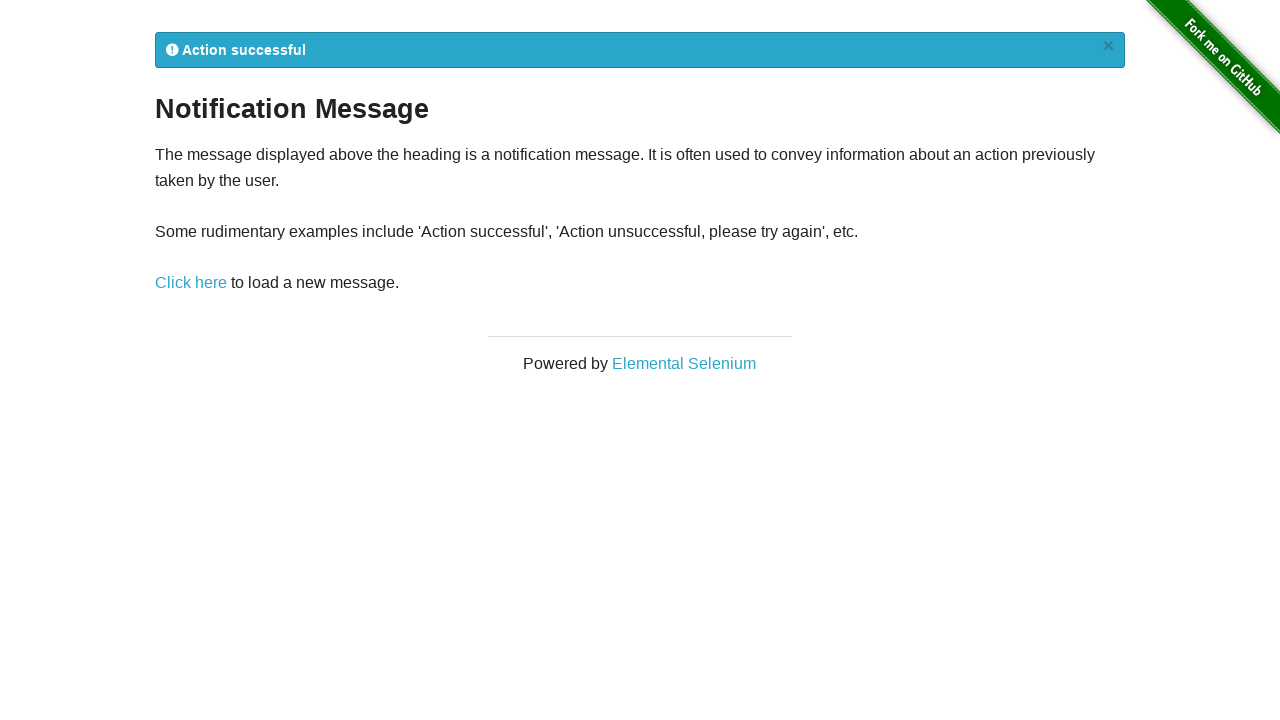

Verified notification message contains 'Action successful'
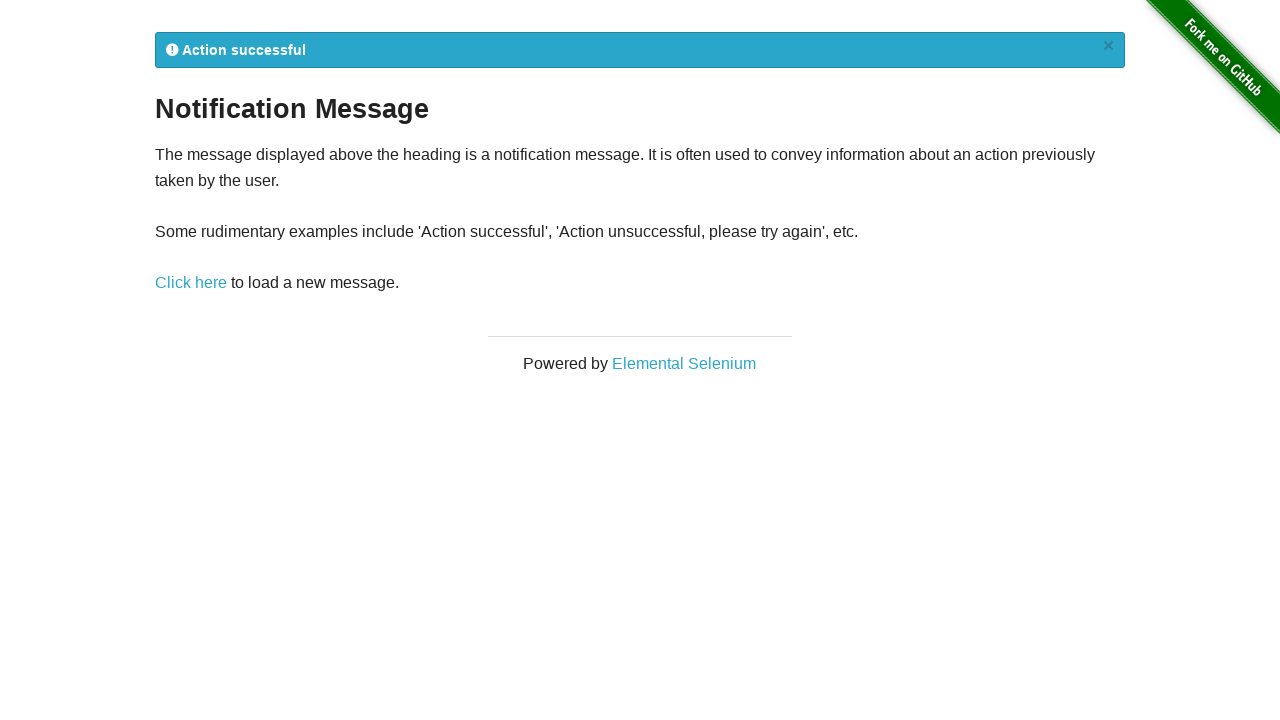

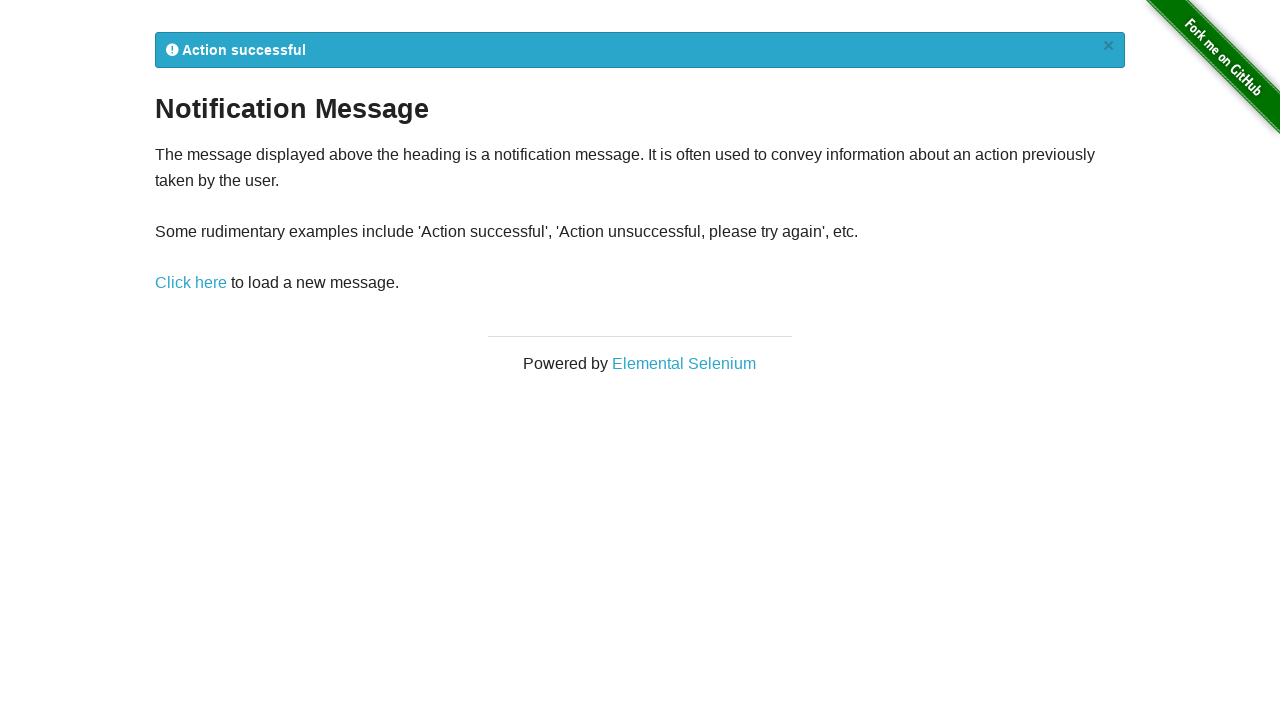